Tests valid form submission by filling all fields with valid data including name, email, website, experience dropdown, checkboxes for expertise and education, and comments

Starting URL: https://www.globalsqa.com/samplepagetest/

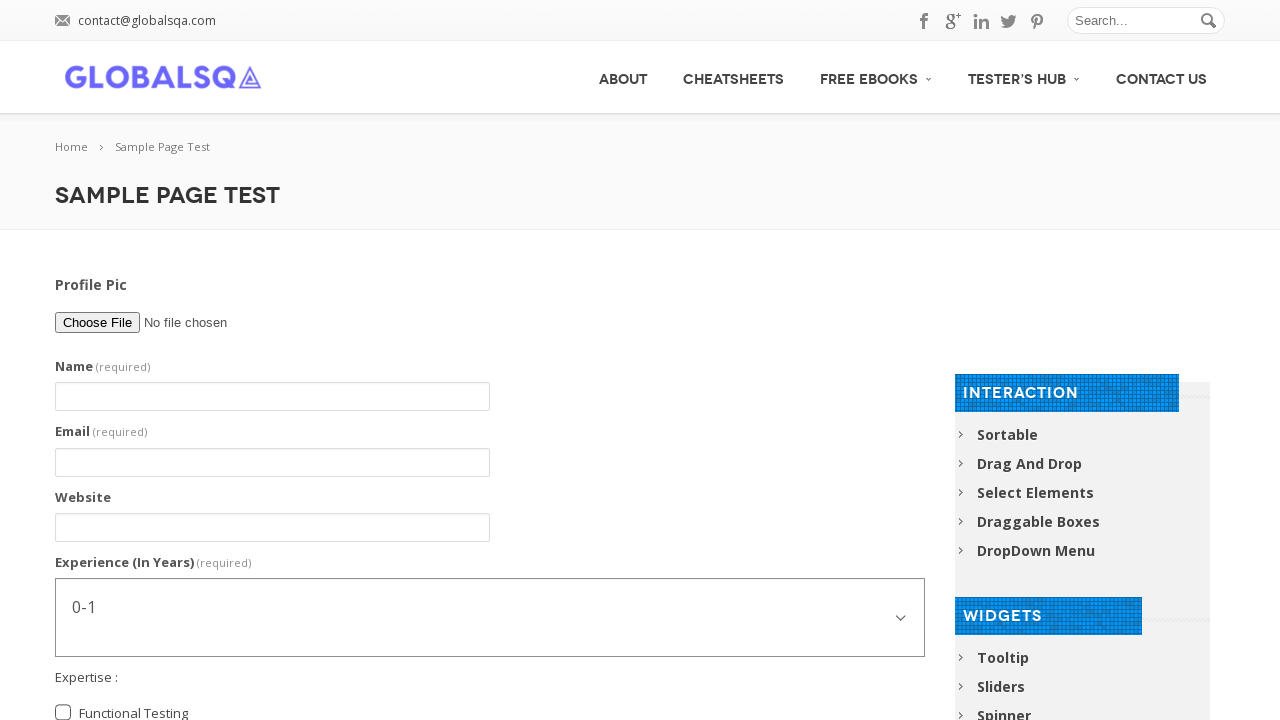

Filled name field with 'João Silva' on input[name='g2599-name']
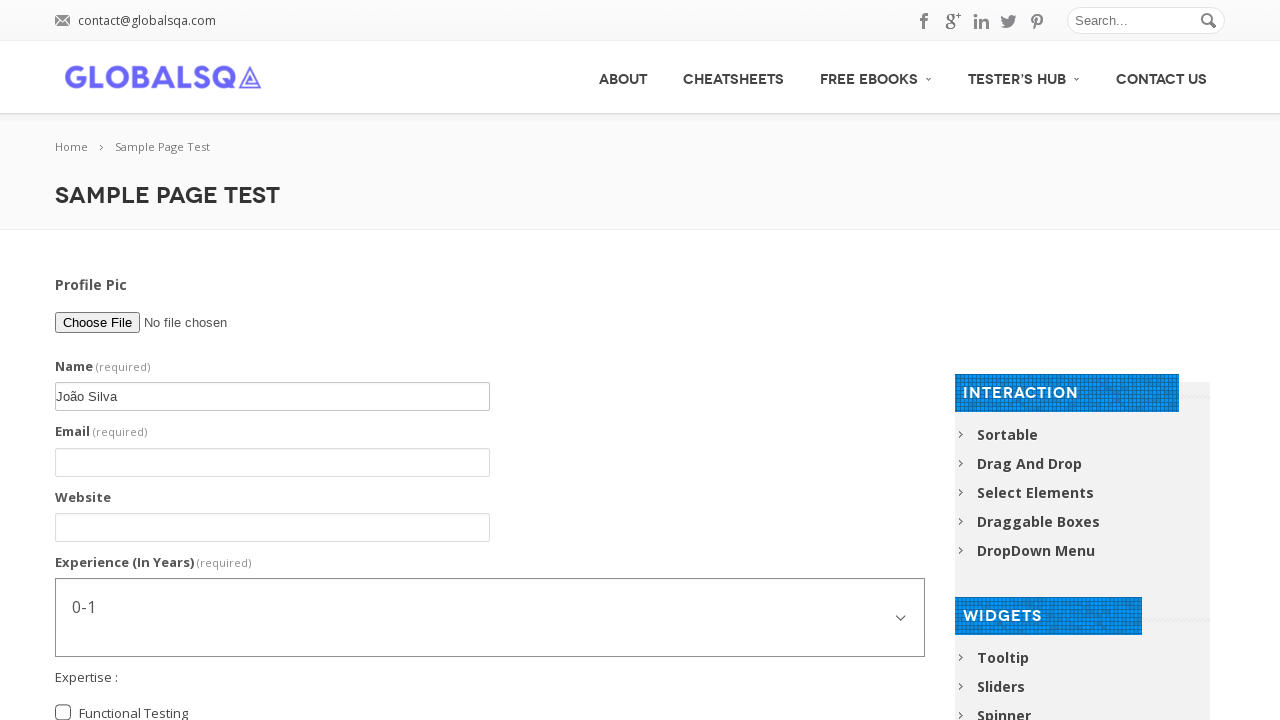

Filled email field with 'joao.silva@example.com' on input[name='g2599-email']
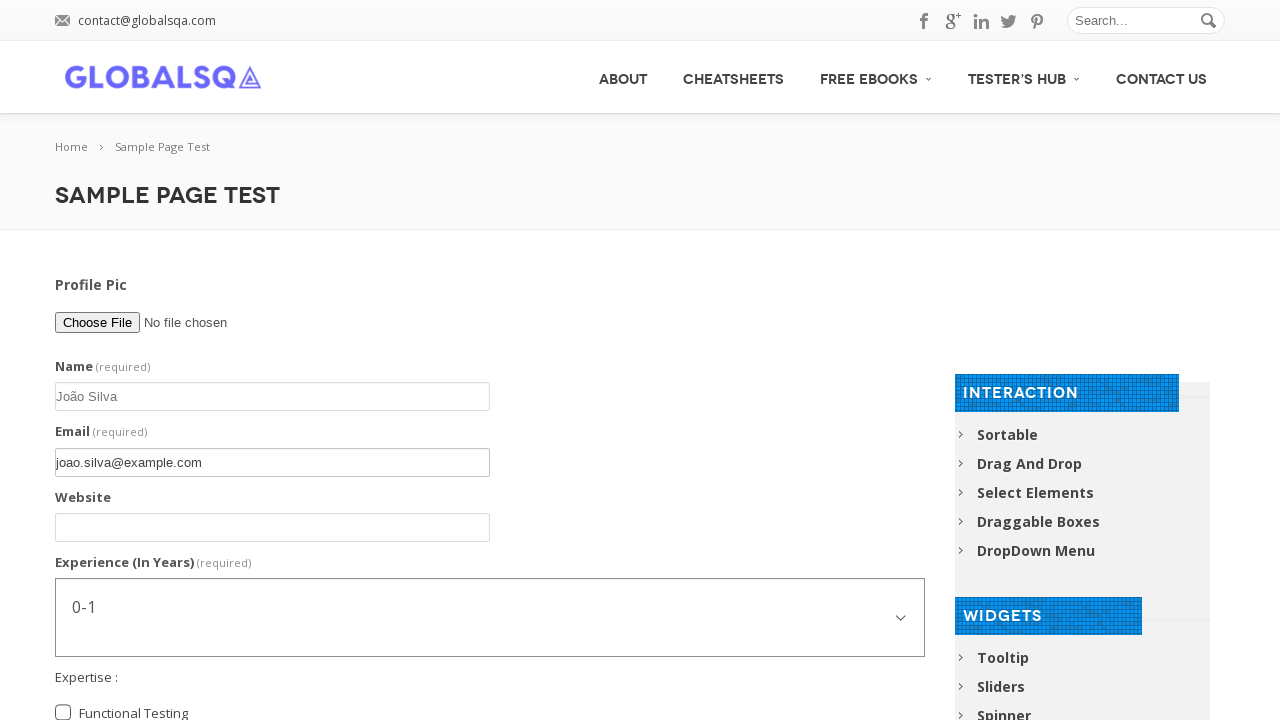

Filled website field with 'https://example.com' on input[name='g2599-website']
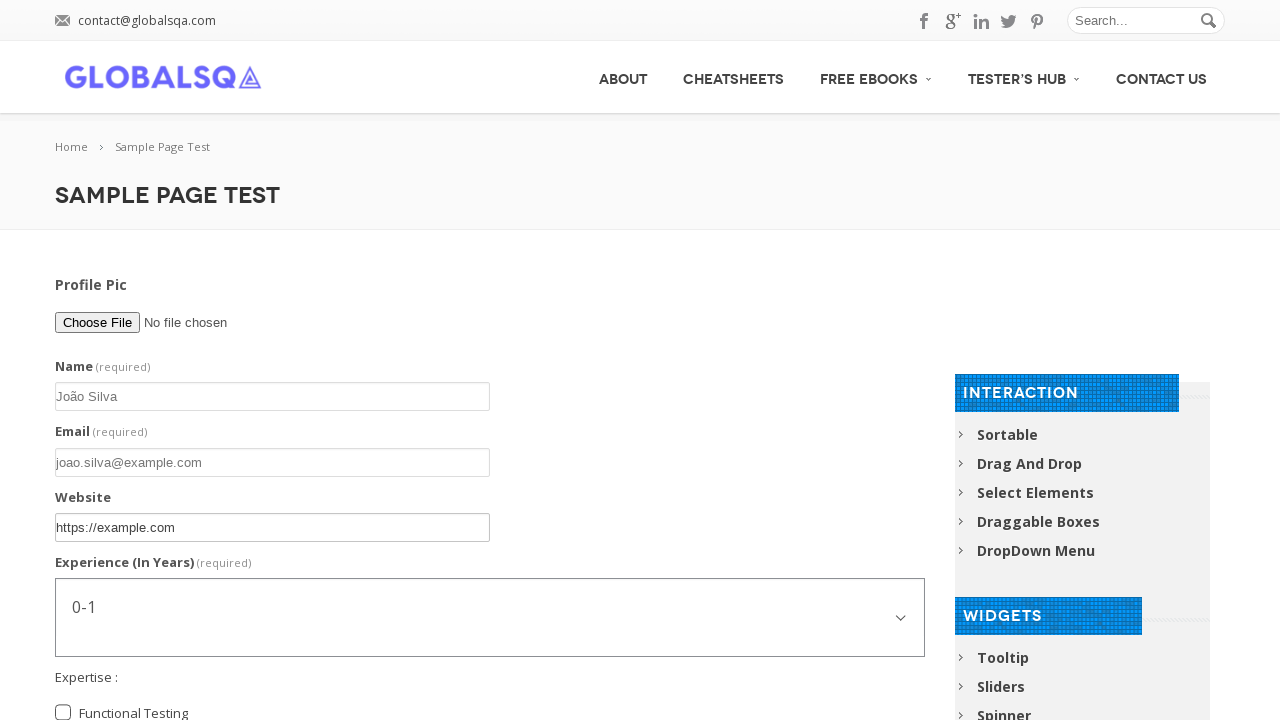

Selected '3-5' years from experience dropdown on select[name='g2599-experienceinyears']
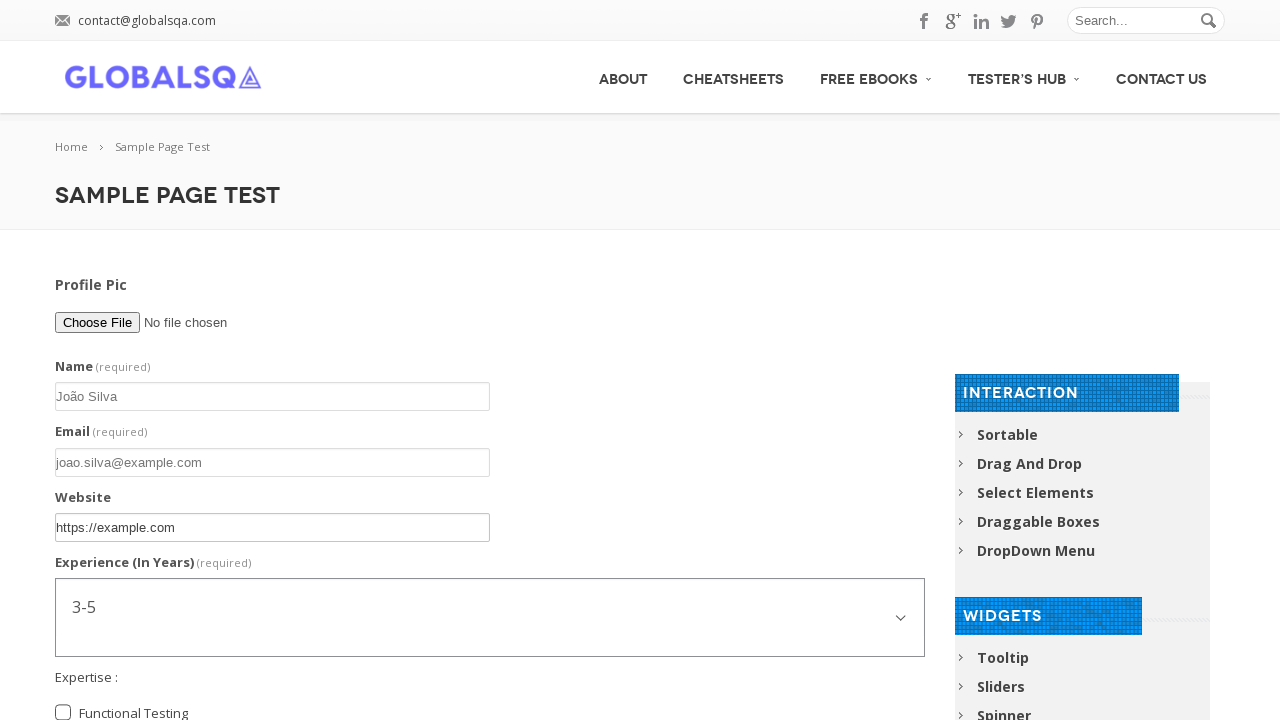

Checked 'Functional Testing' checkbox at (63, 712) on input[value='Functional Testing']
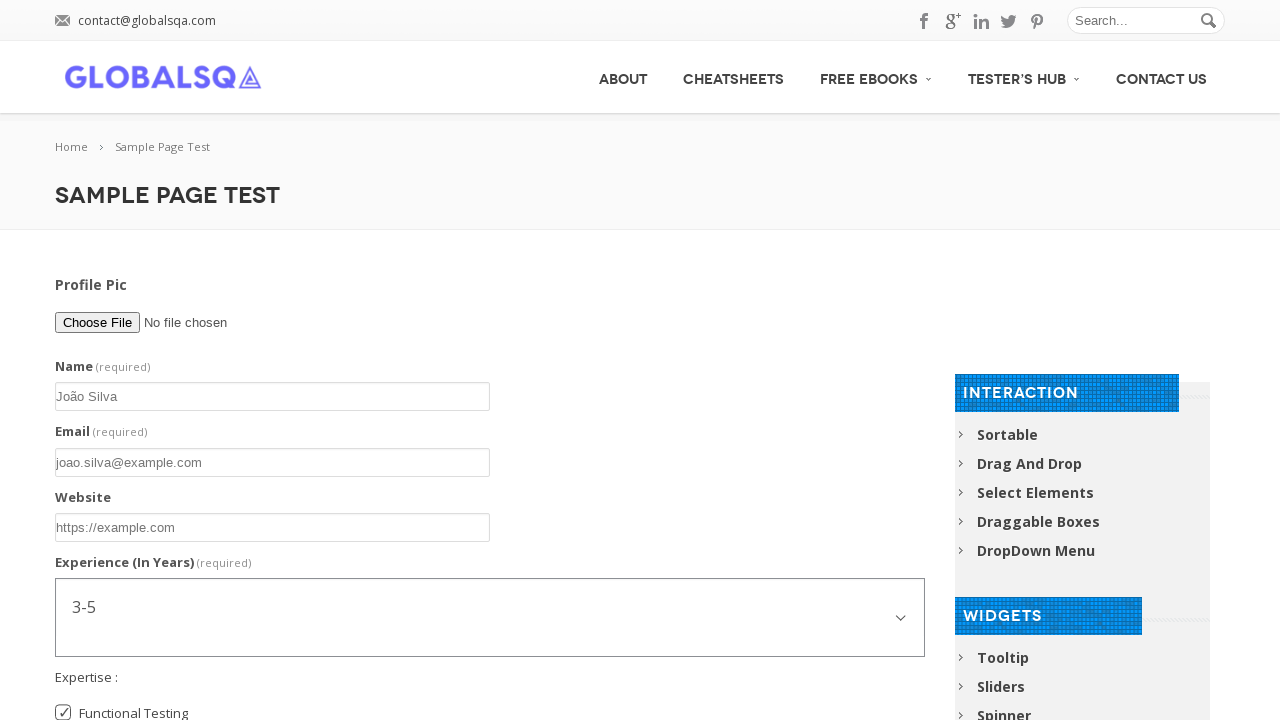

Checked 'Automation Testing' checkbox at (63, 377) on input[value='Automation Testing']
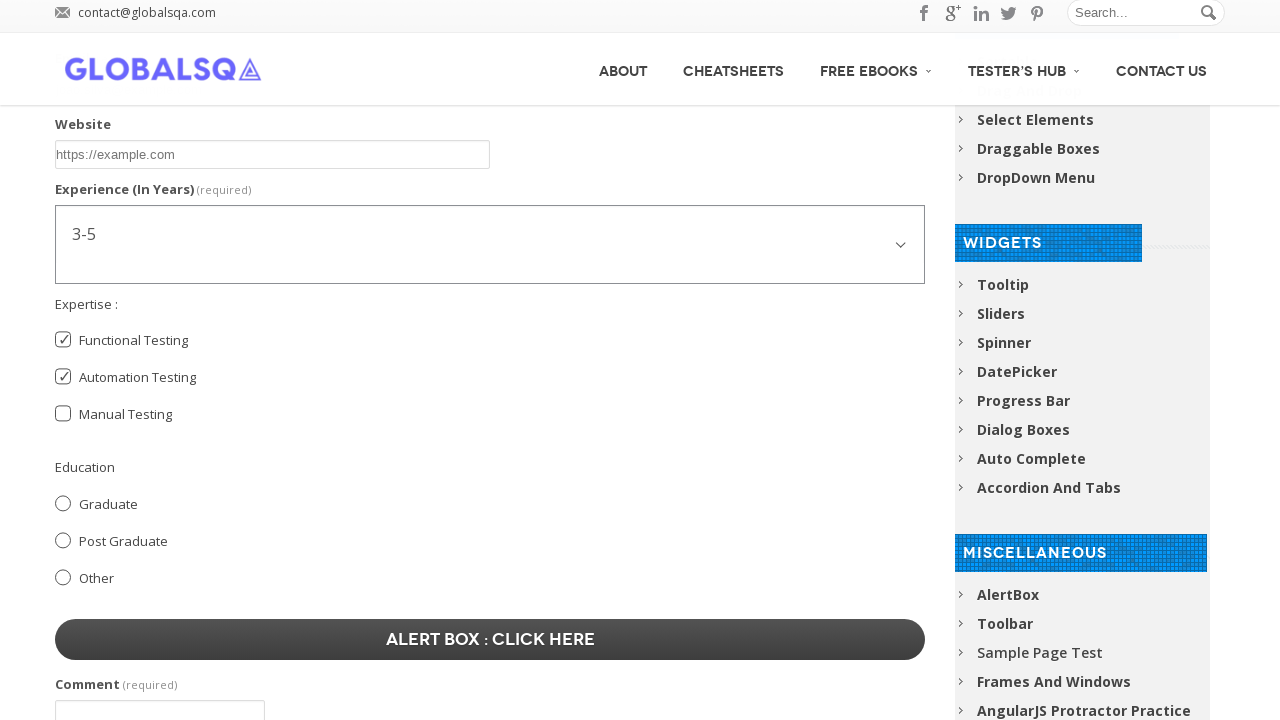

Selected 'Graduate' education radio button at (63, 503) on input[value='Graduate']
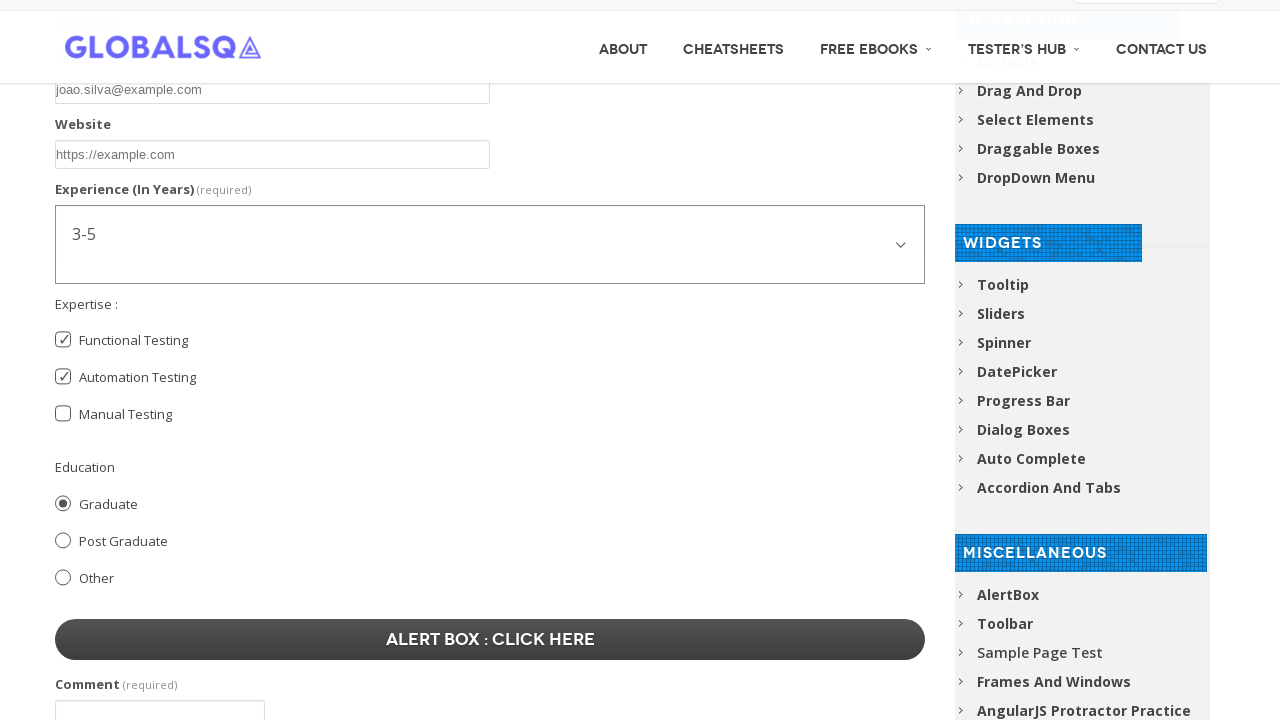

Filled comment field with 'Teste automatizado de envio de formulário' on textarea[name='g2599-comment']
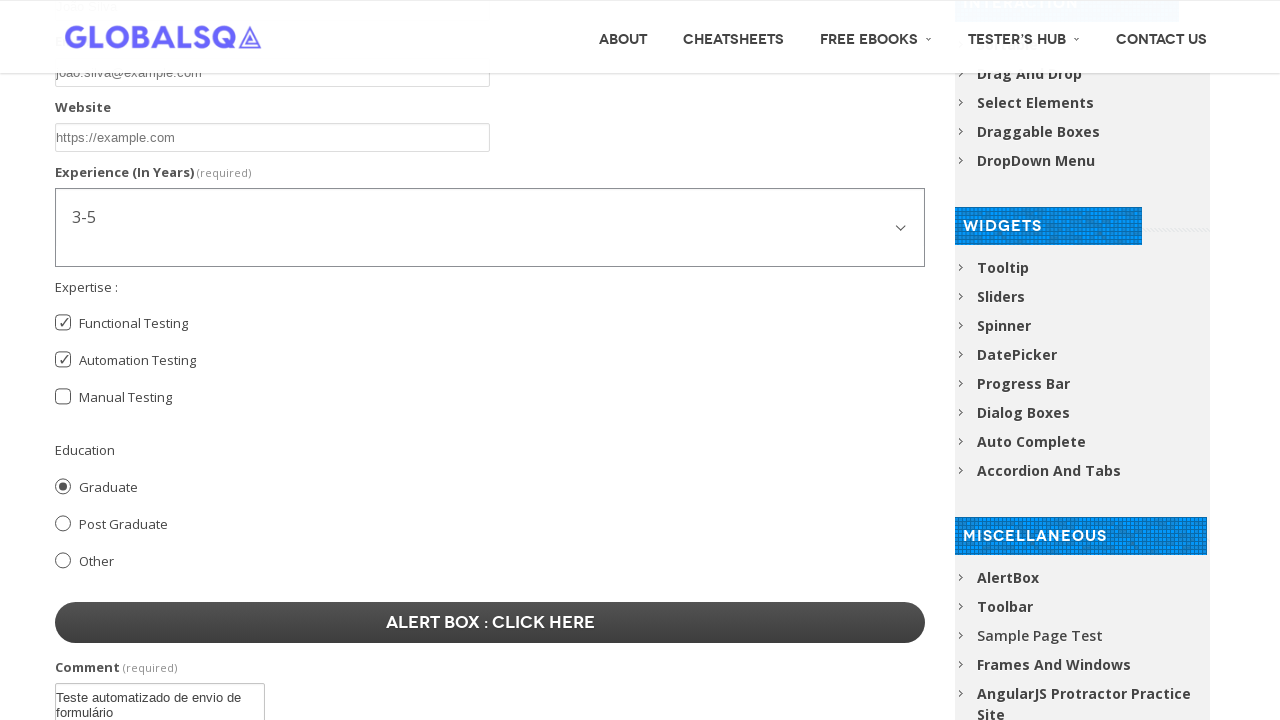

Clicked Submit button to submit the form at (490, 376) on button:has-text('Submit')
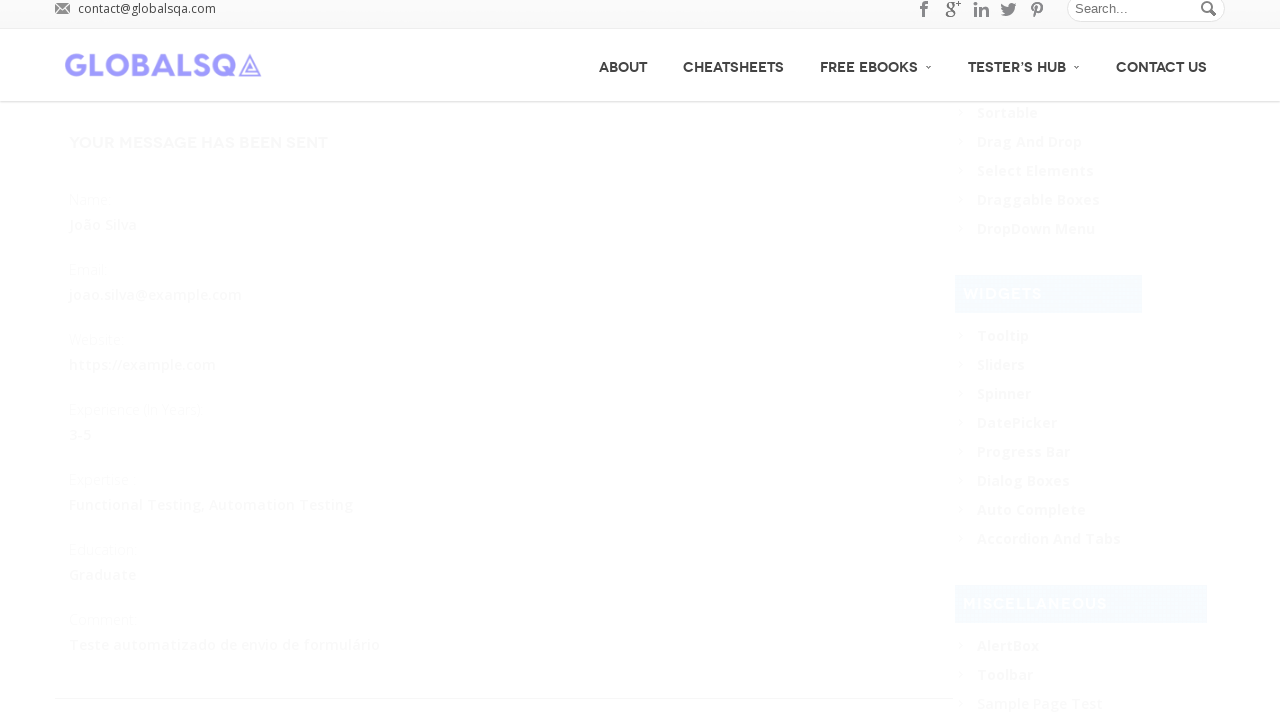

Success message appeared after form submission
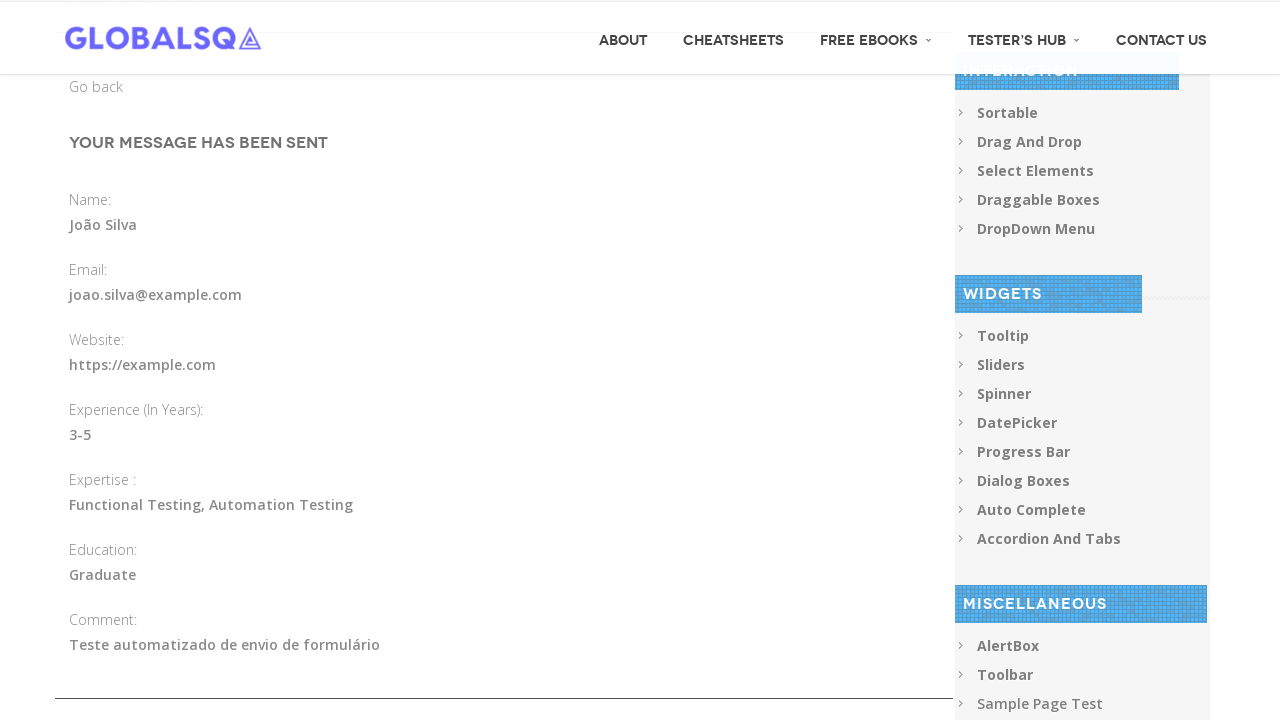

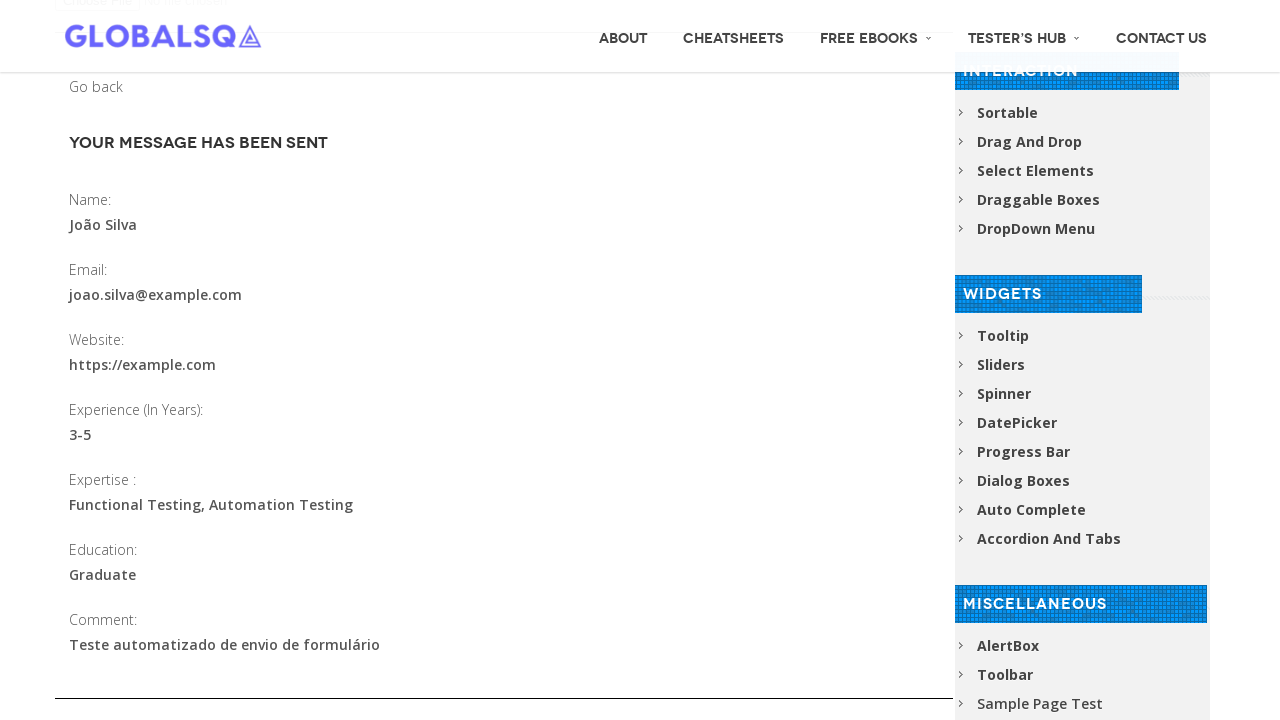